Tests static dropdown selection functionality by selecting options using different methods (by index, visible text, and value)

Starting URL: https://rahulshettyacademy.com/dropdownsPractise/

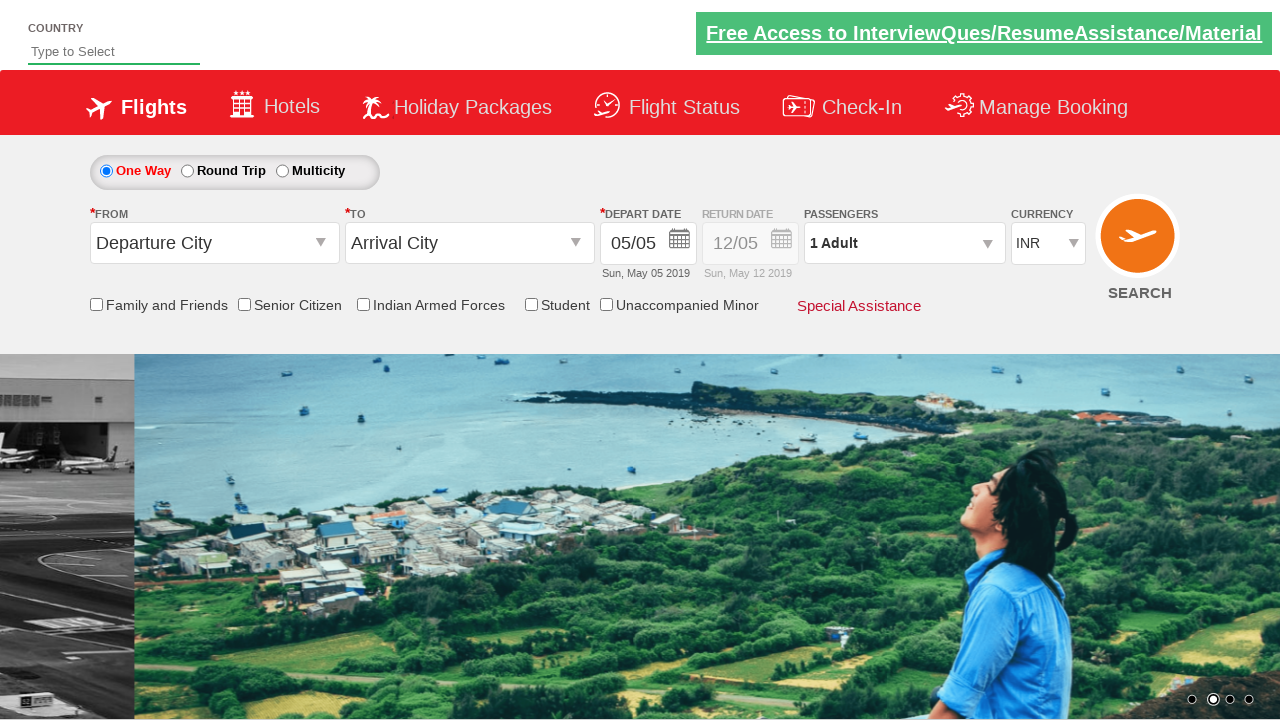

Selected 4th option in currency dropdown by index on #ctl00_mainContent_DropDownListCurrency
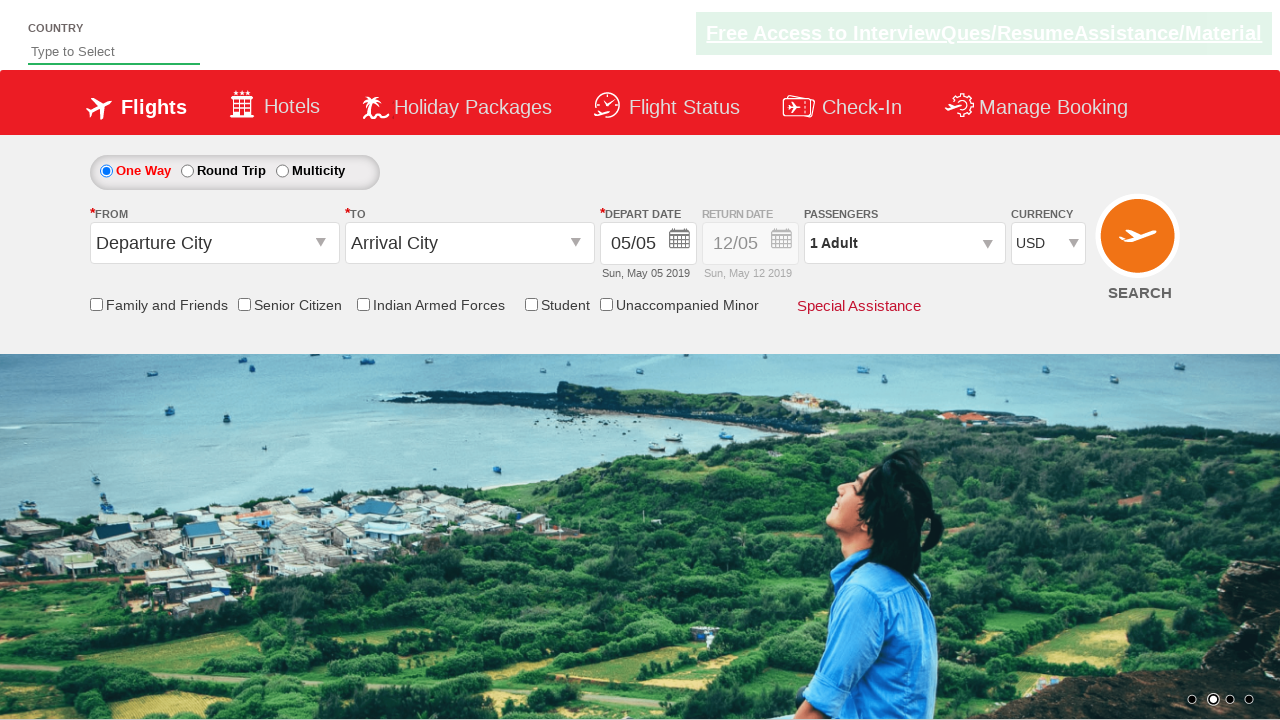

Selected INR option in currency dropdown by visible text on #ctl00_mainContent_DropDownListCurrency
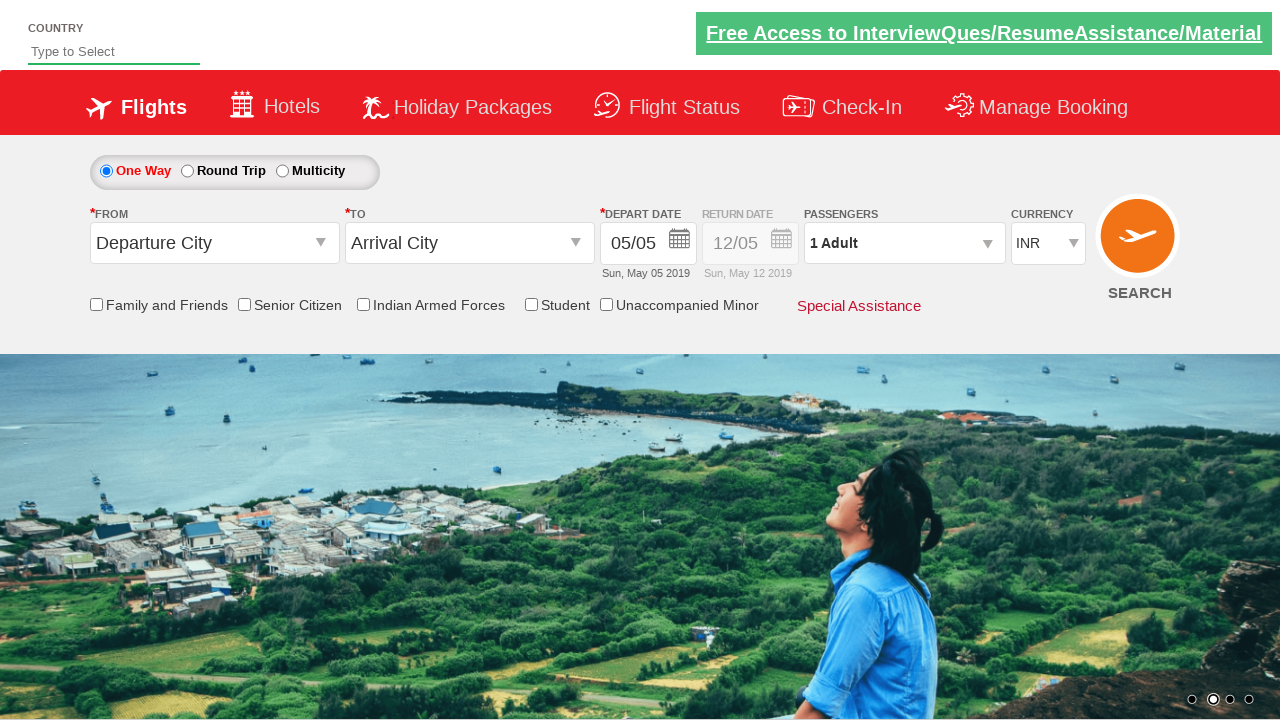

Selected AED option in currency dropdown by value on #ctl00_mainContent_DropDownListCurrency
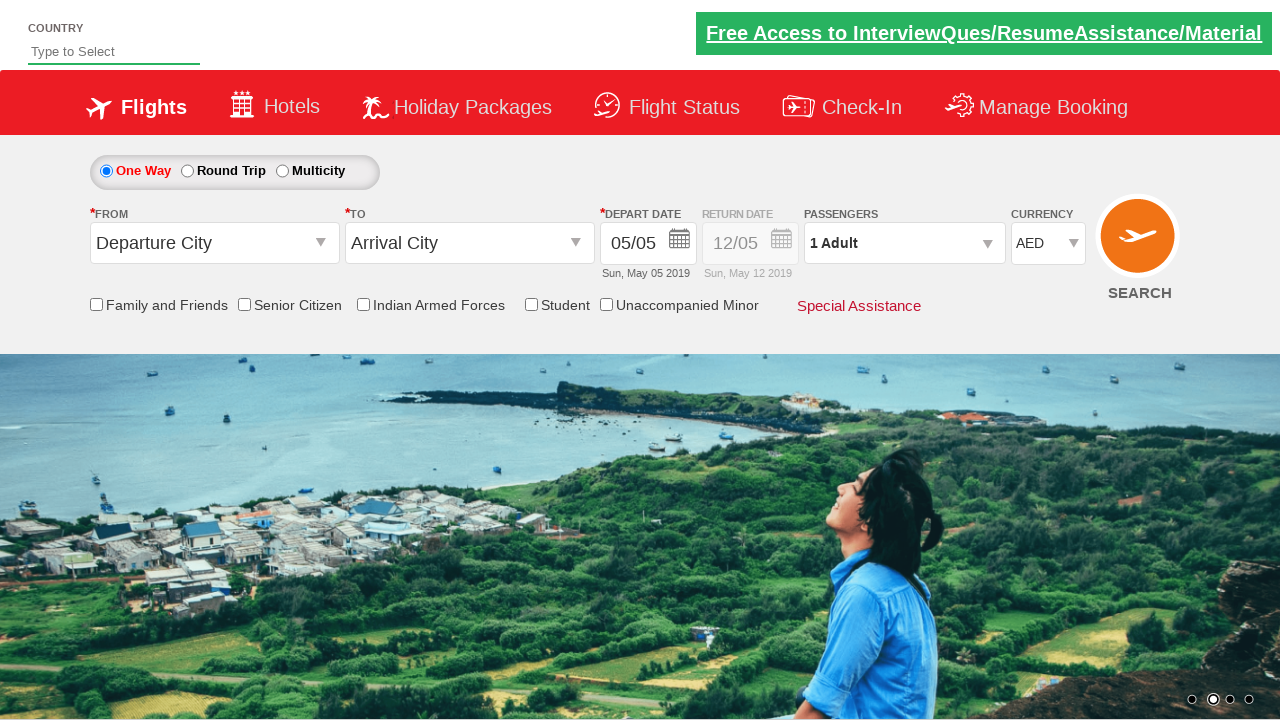

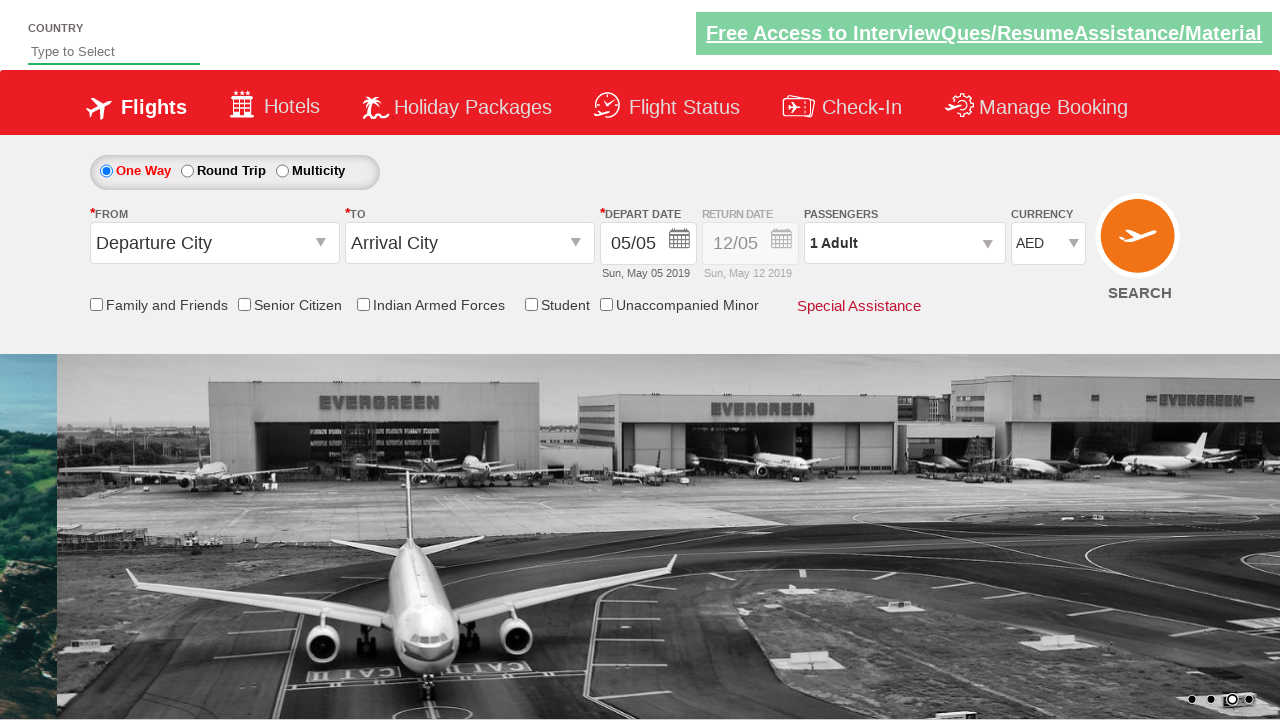